Tests that the Sign Up/Login button is visible and clickable on the Automation Exercise homepage, then clicks it to navigate to the login page.

Starting URL: https://automationexercise.com/

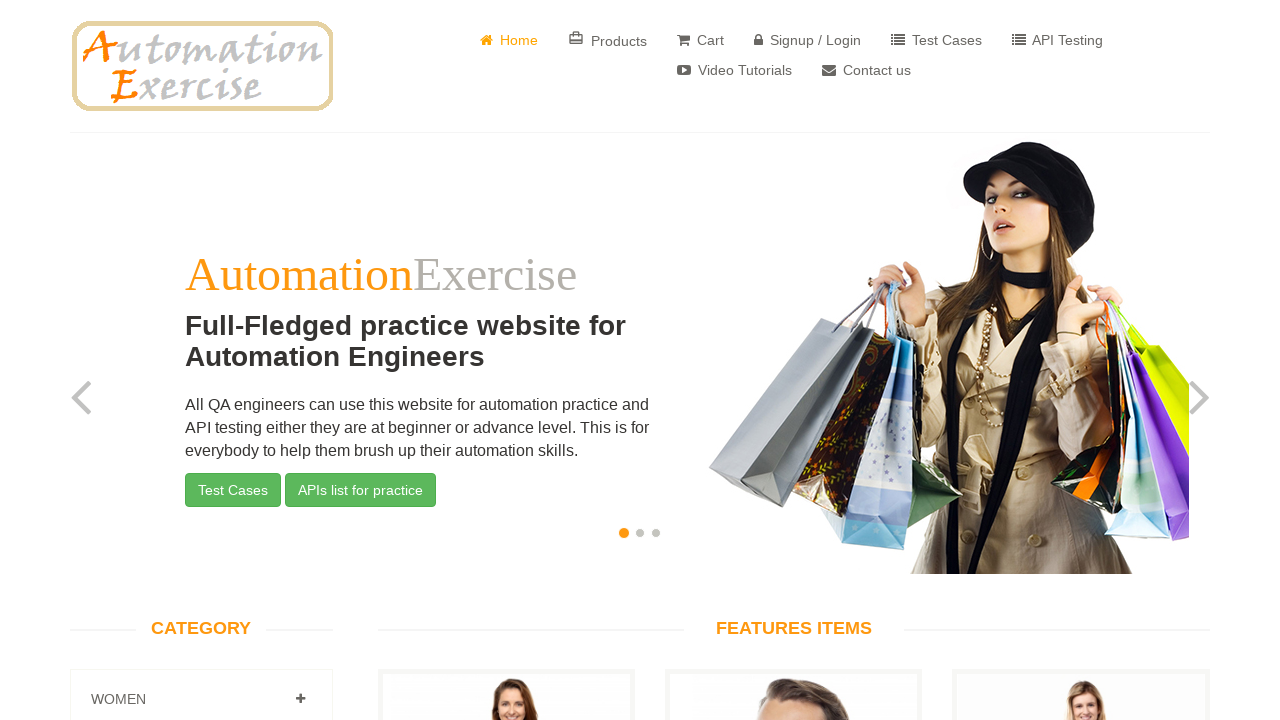

Located Sign Up/Login button on Automation Exercise homepage
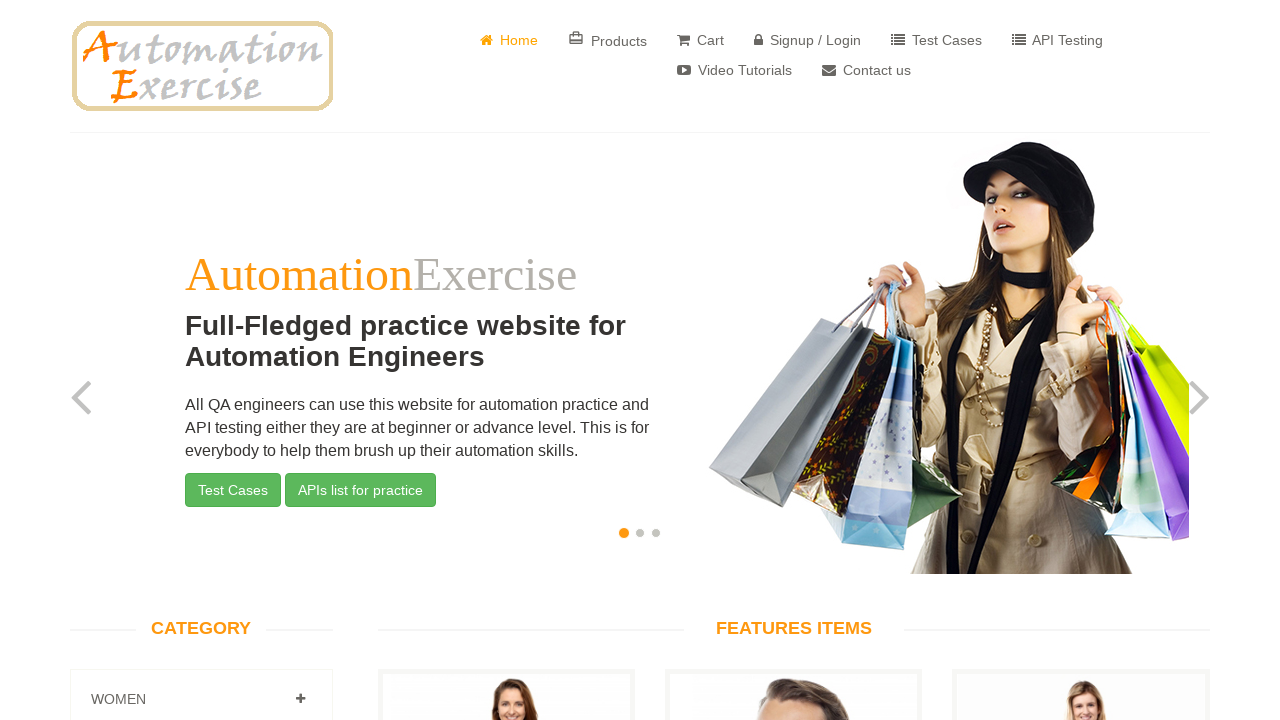

Verified Sign Up/Login button is visible
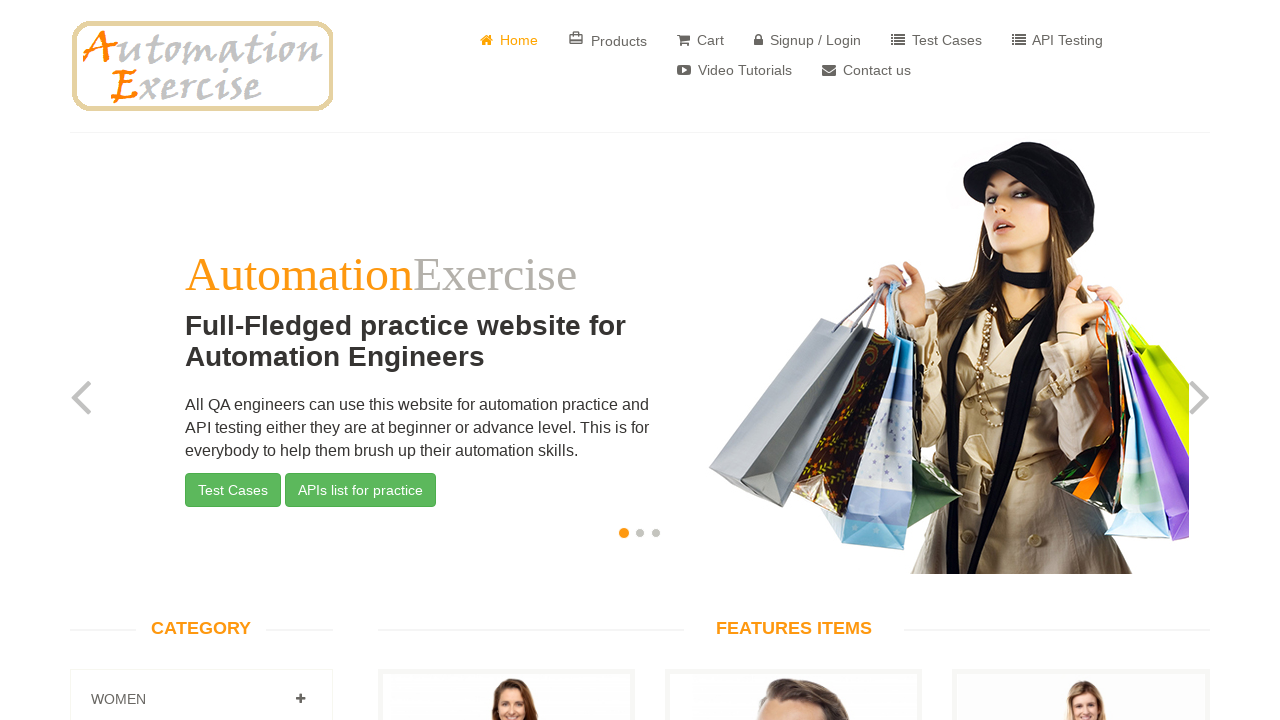

Verified Sign Up/Login button is enabled
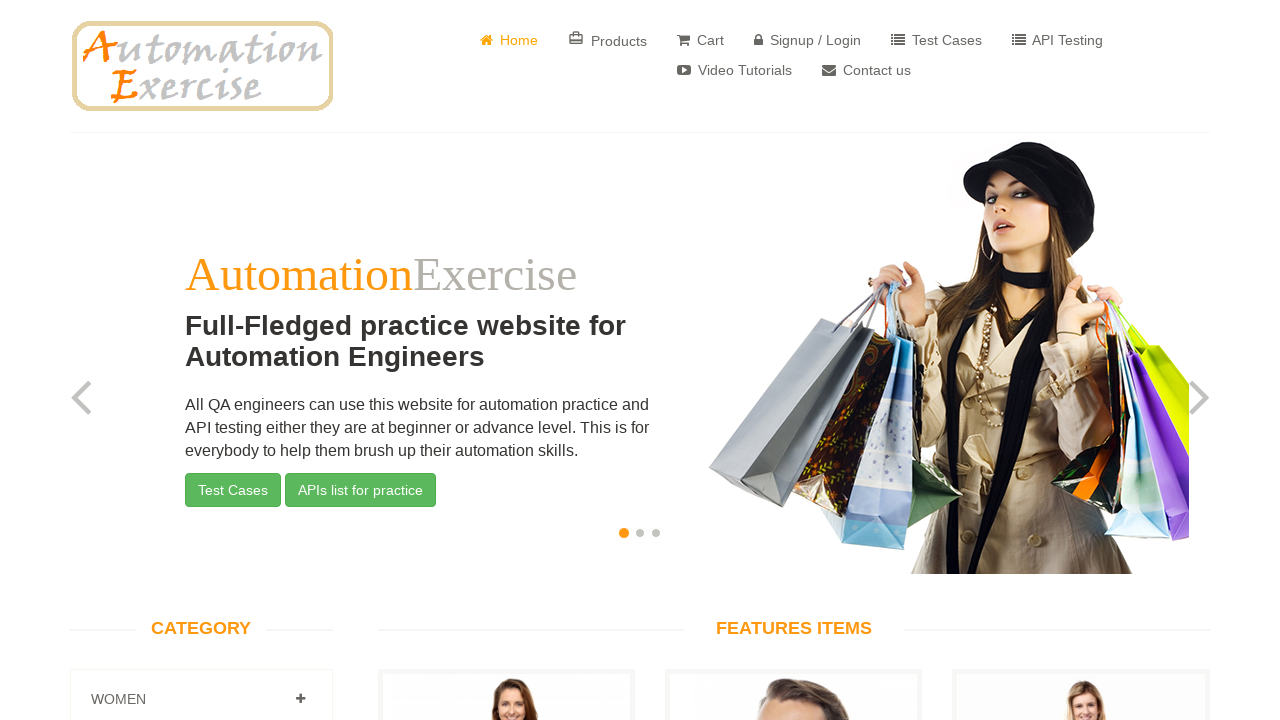

Clicked Sign Up/Login button at (808, 40) on a[href='/login']
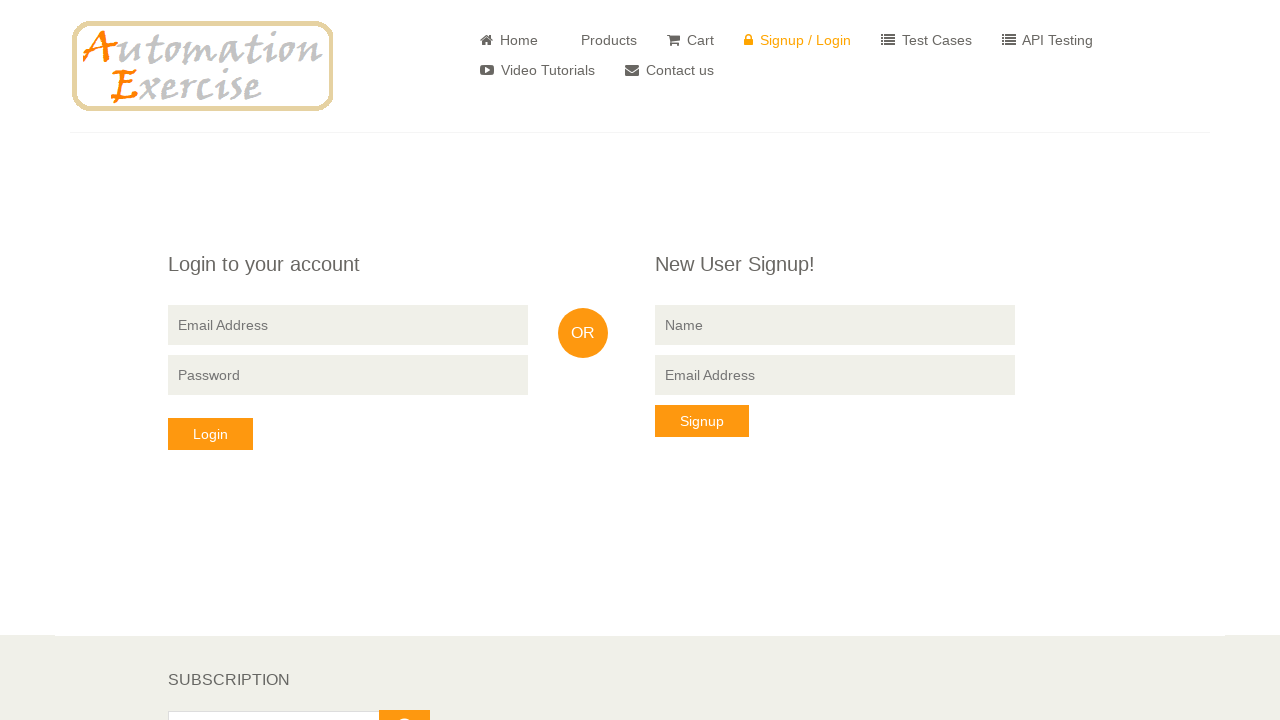

Successfully navigated to login page
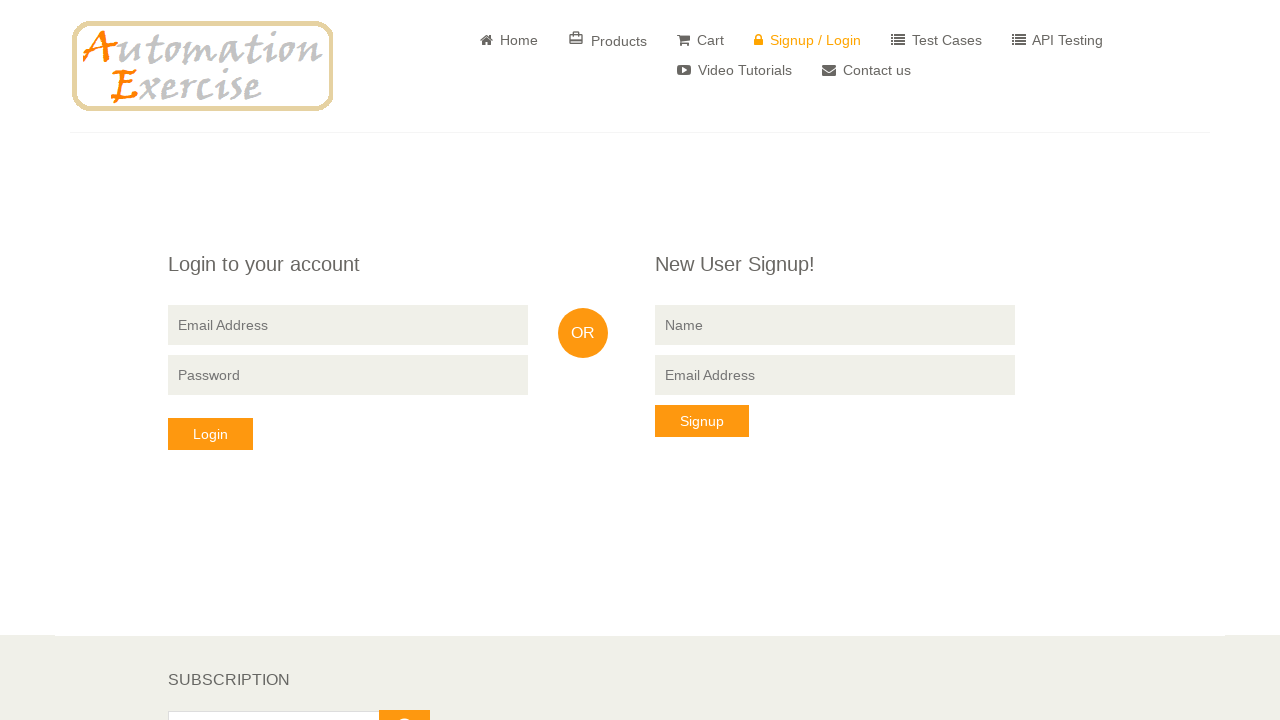

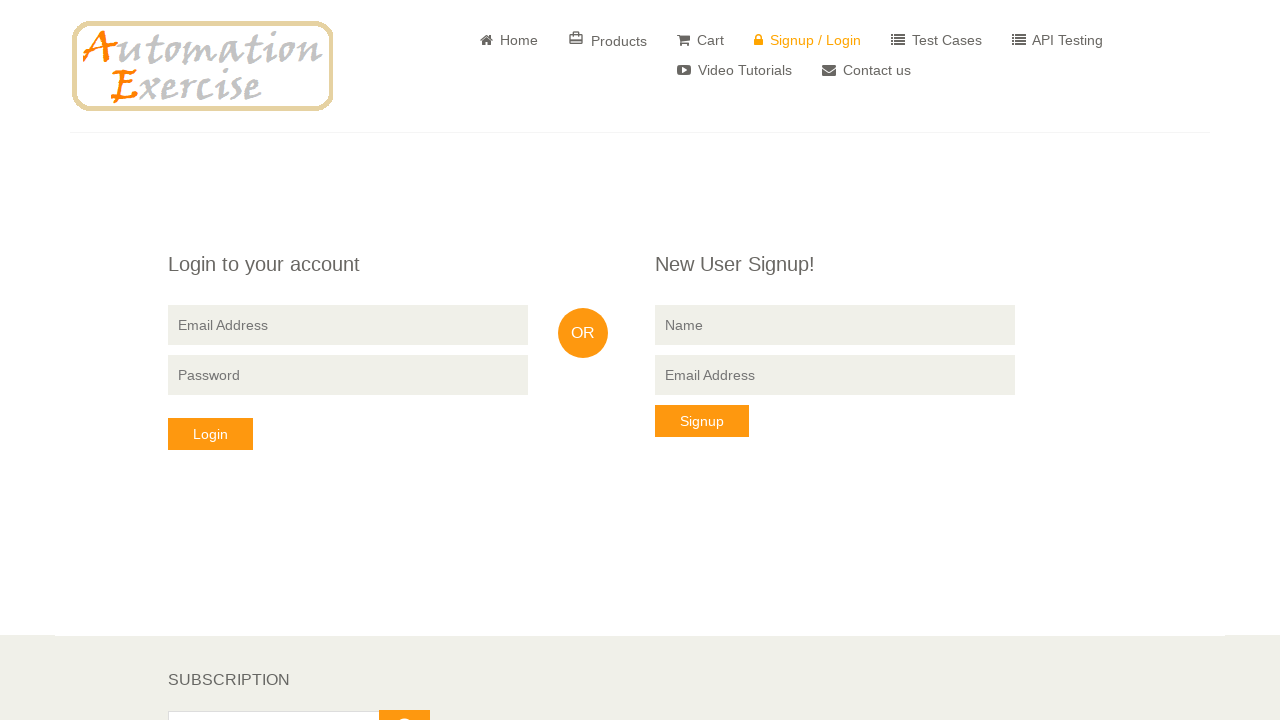